Tests the product listing page by clicking "Load more" buttons multiple times to load additional products and scrolling down to view content on a Vietnamese pharmacy website.

Starting URL: https://nhathuoclongchau.com.vn/thuc-pham-chuc-nang/vitamin-khoang-chat

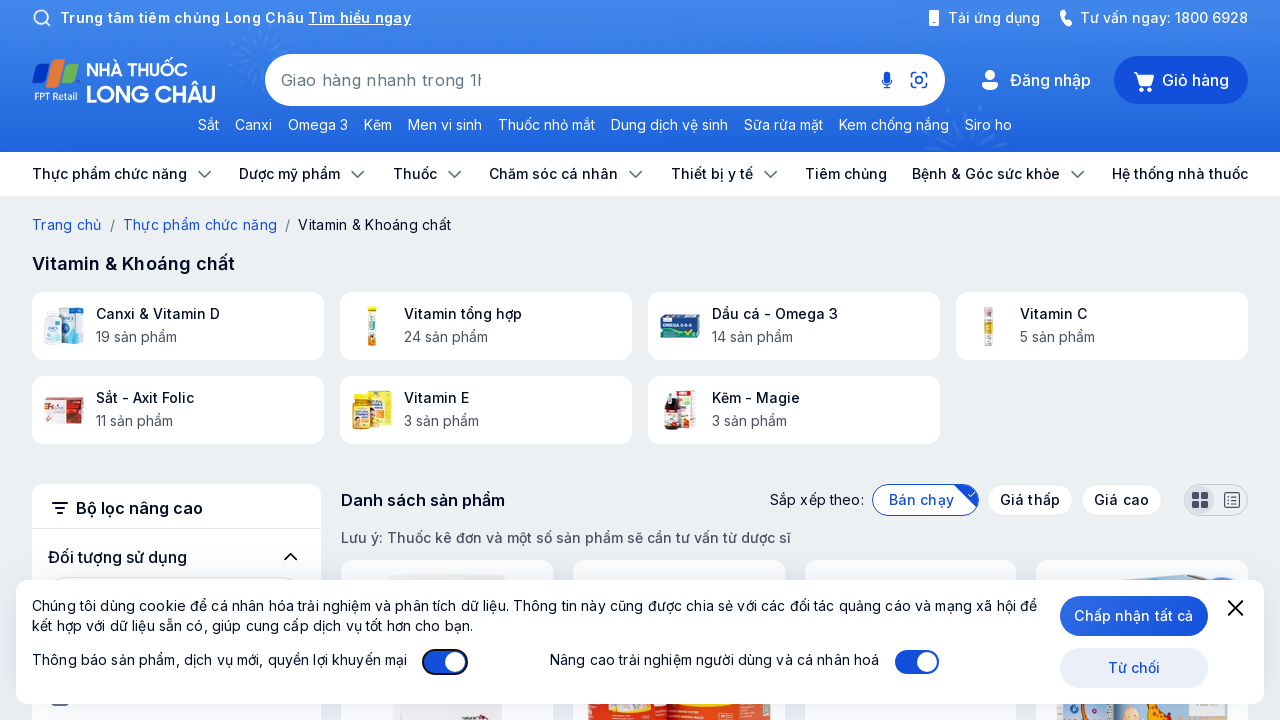

Waited for page to load with domcontentloaded state
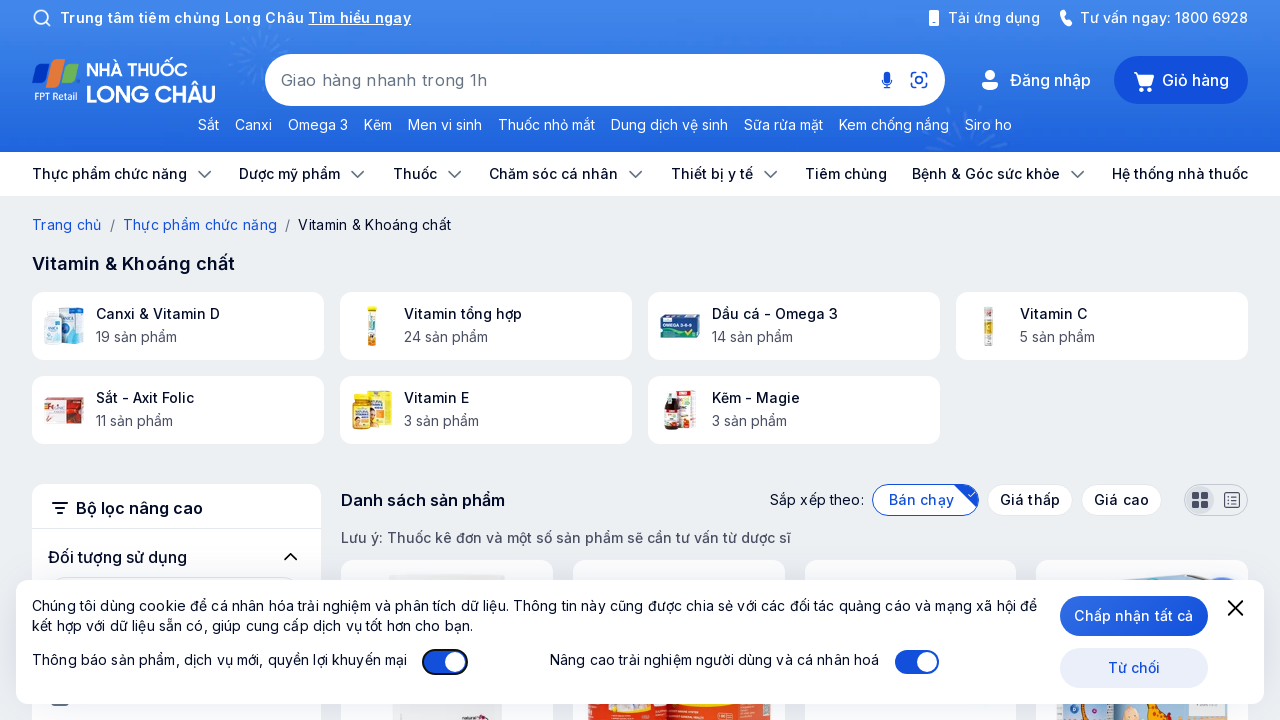

Waited 1 second for page initialization
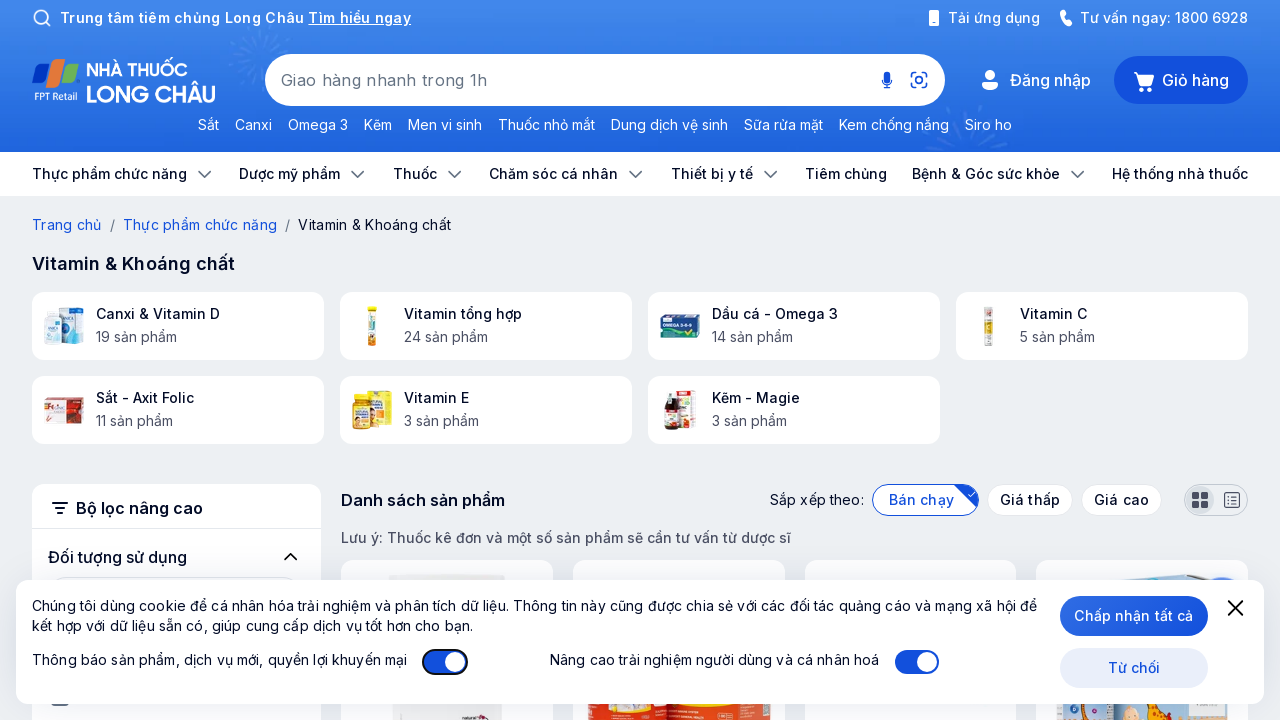

Clicked 'Xem thêm' (Load more) button - iteration 1 at (794, 360) on button >> nth=53
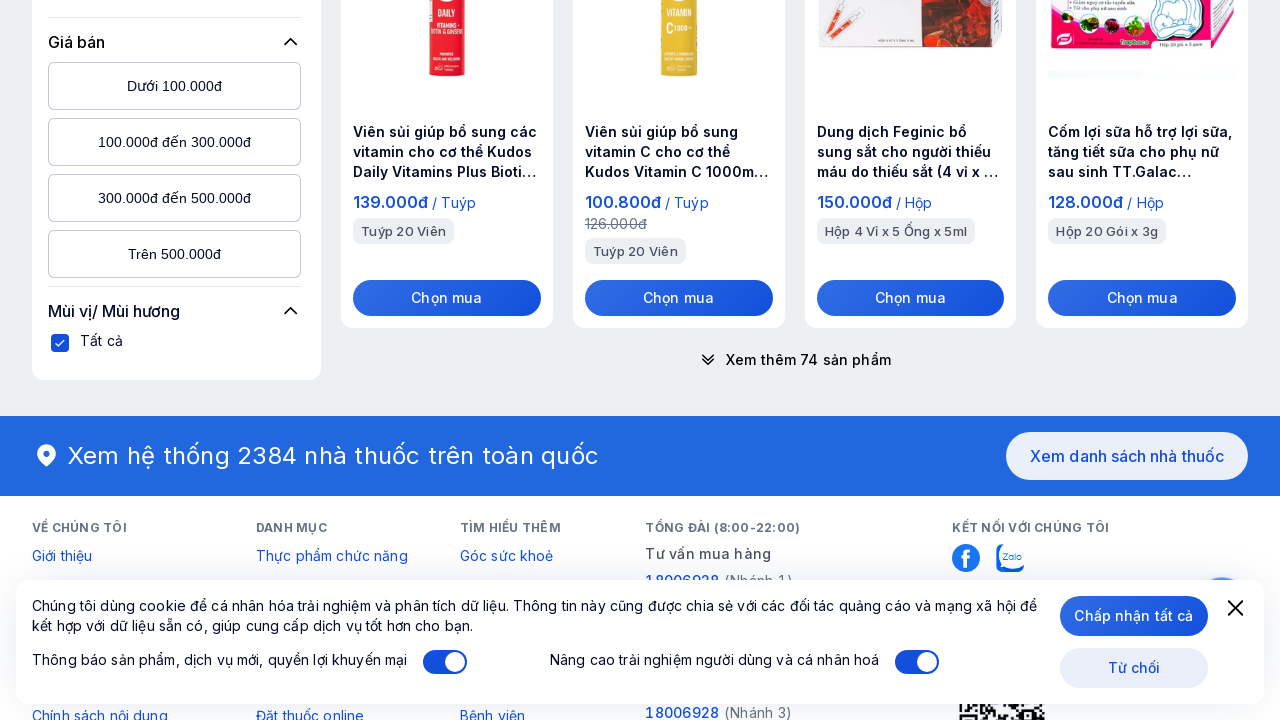

Waited 500ms for products to load
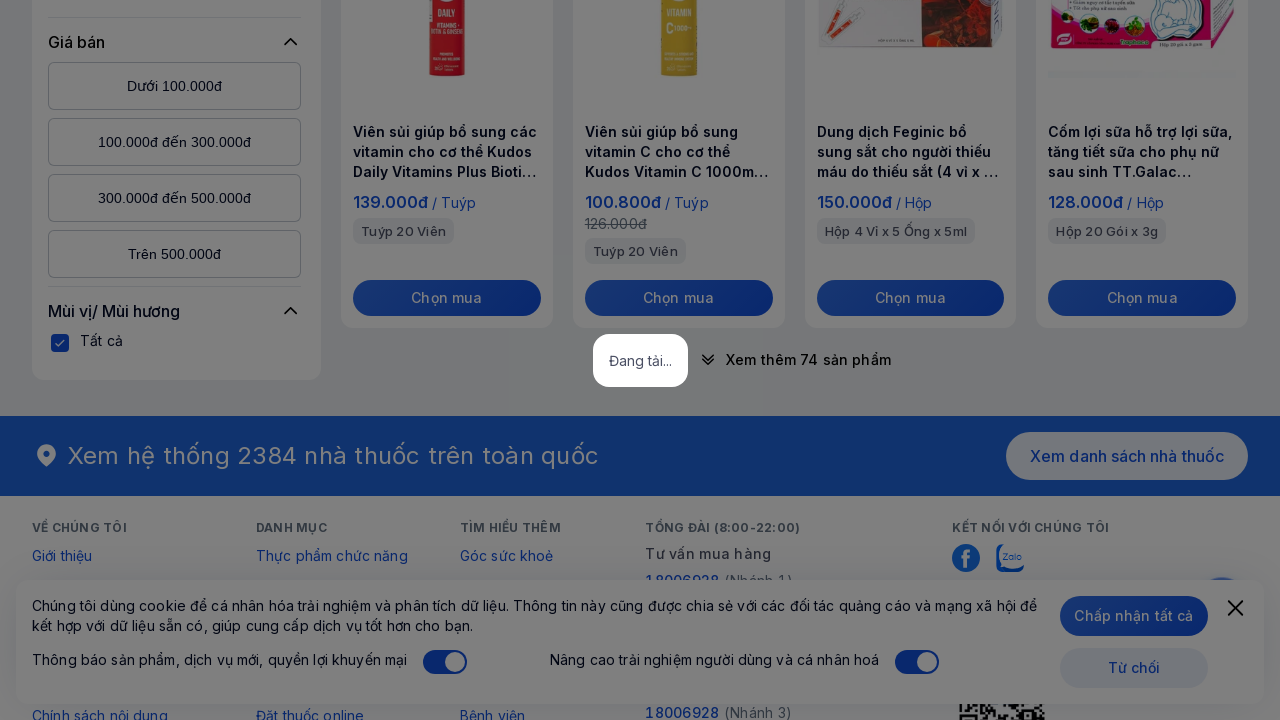

Clicked 'Xem thêm' (Load more) button - iteration 2 at (794, 361) on button >> nth=61
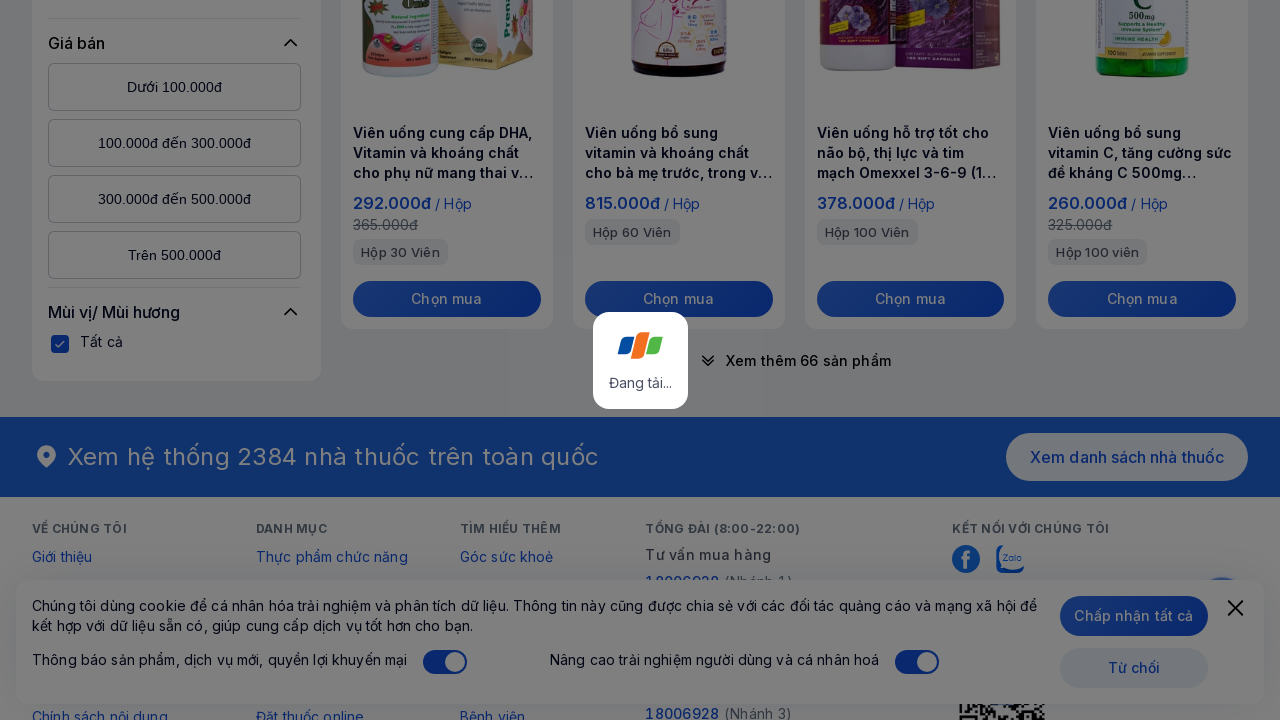

Waited 500ms for products to load
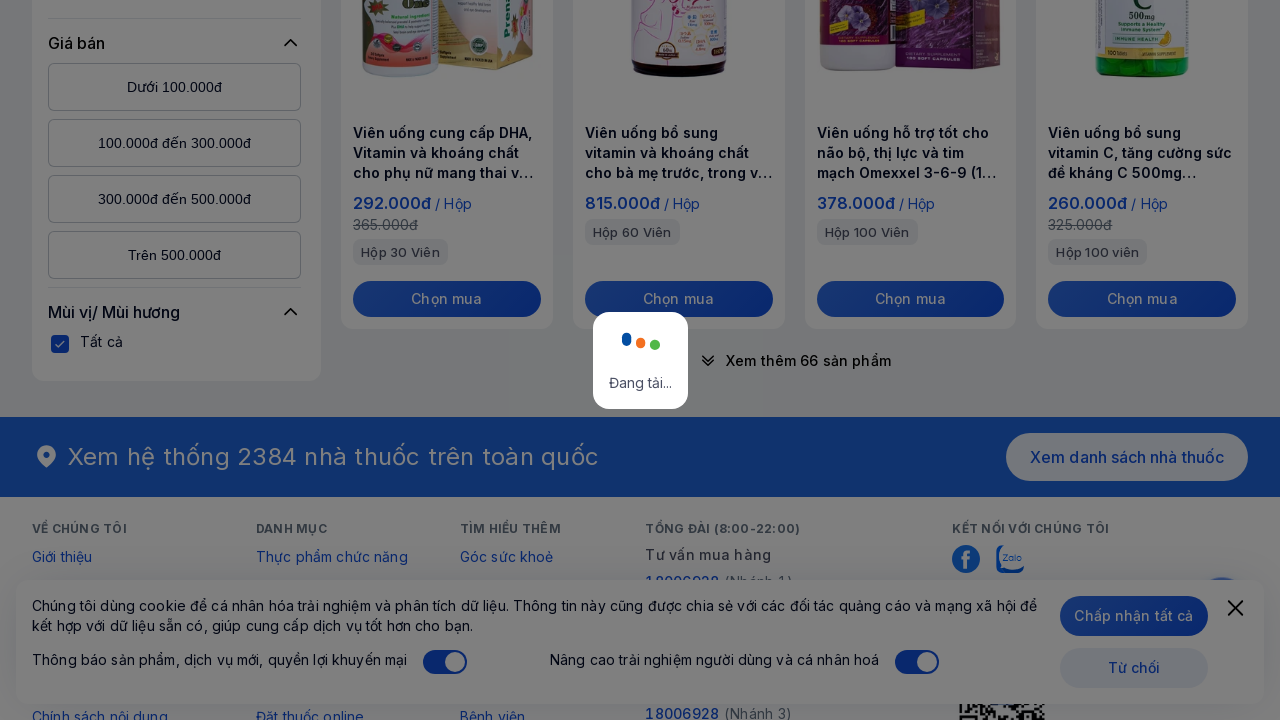

Clicked 'Xem thêm' (Load more) button - iteration 3 at (794, 360) on button >> nth=69
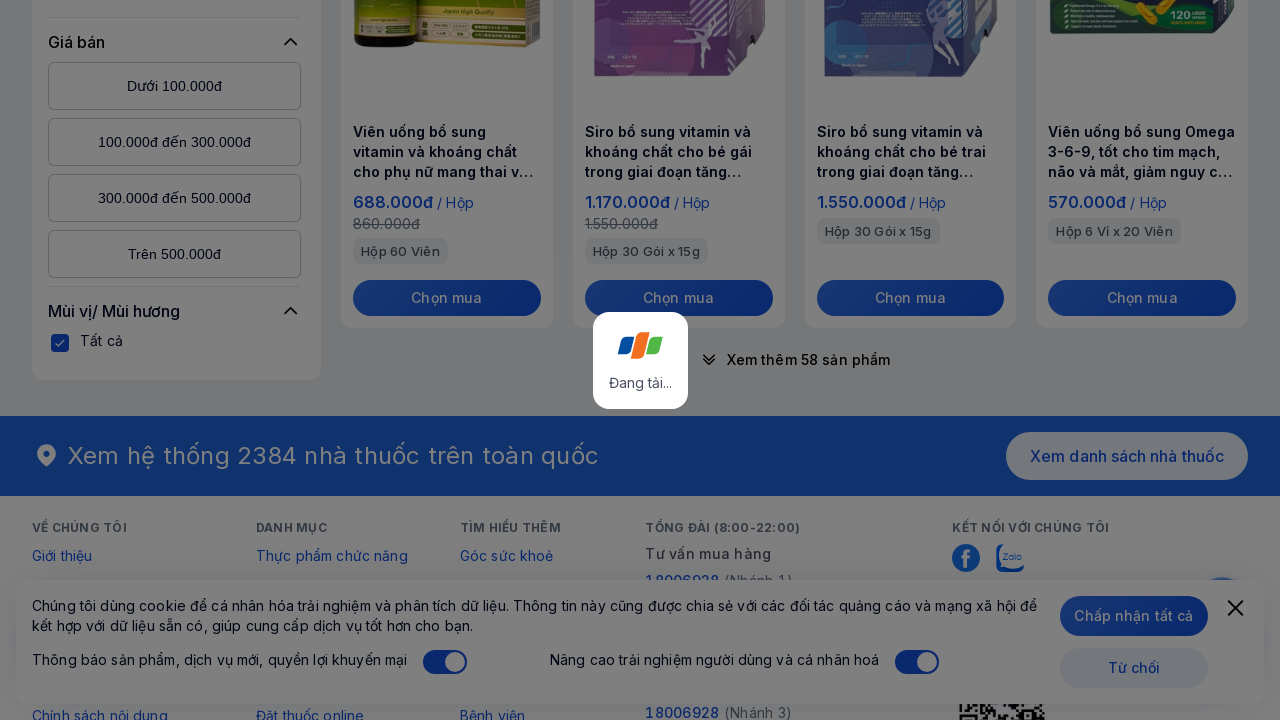

Waited 500ms for products to load
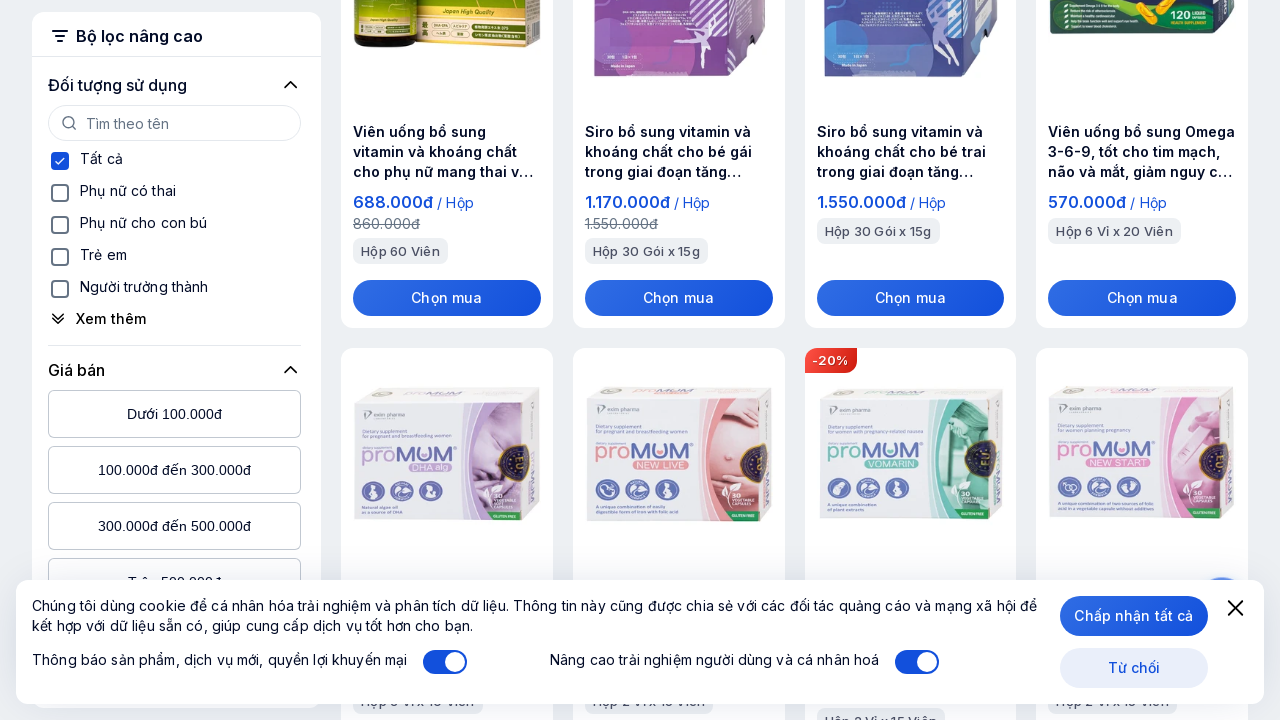

Clicked 'Xem thêm' (Load more) button - iteration 4 at (794, 361) on button >> nth=77
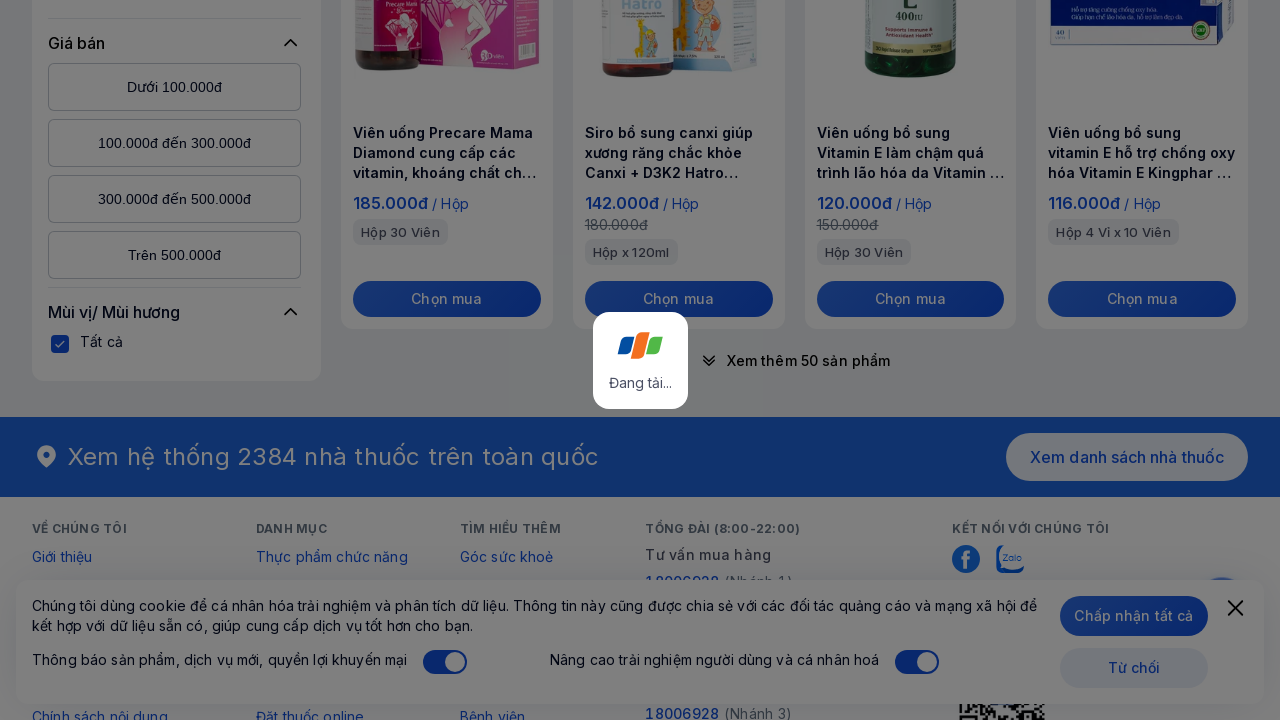

Waited 500ms for products to load
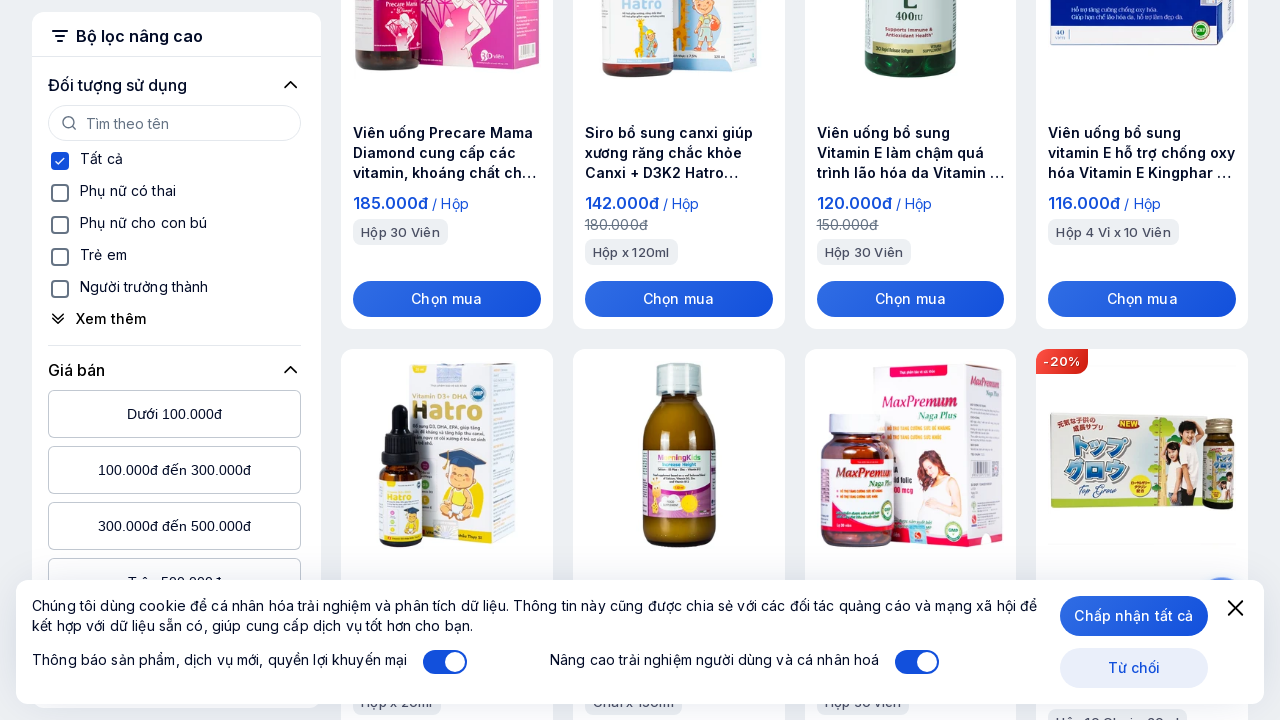

Clicked 'Xem thêm' (Load more) button - iteration 5 at (794, 360) on button >> nth=87
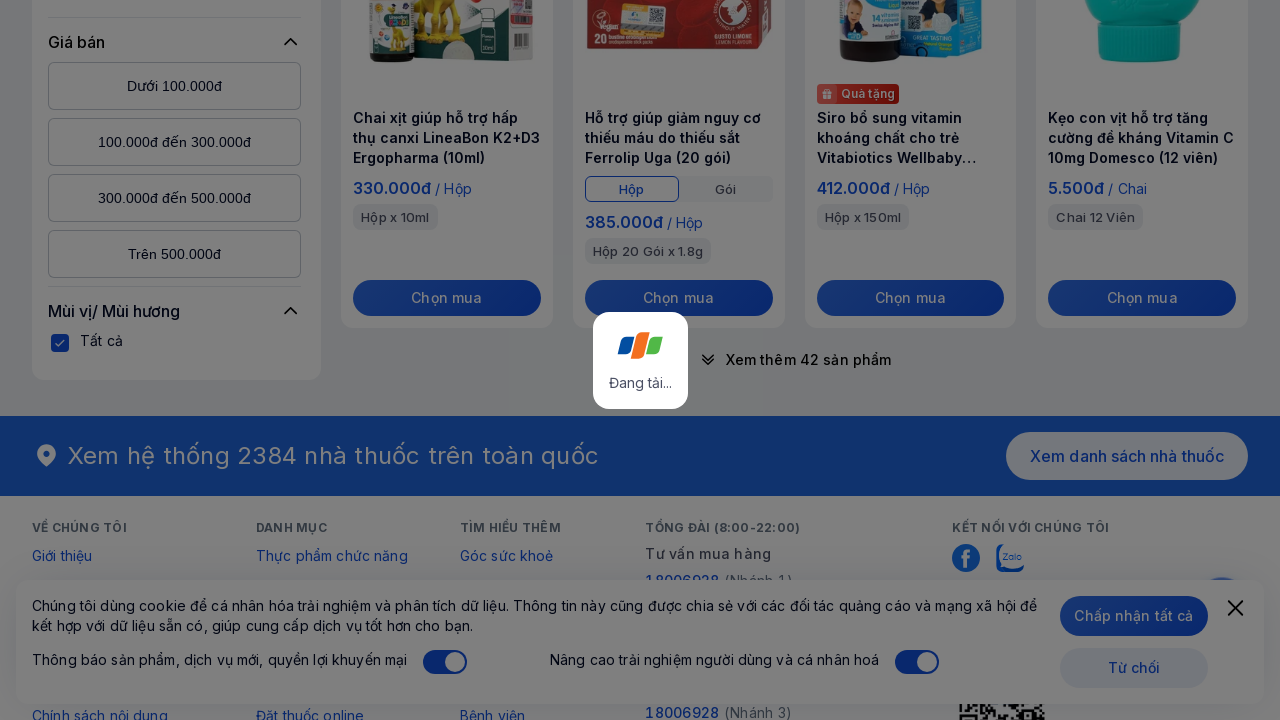

Waited 500ms for products to load
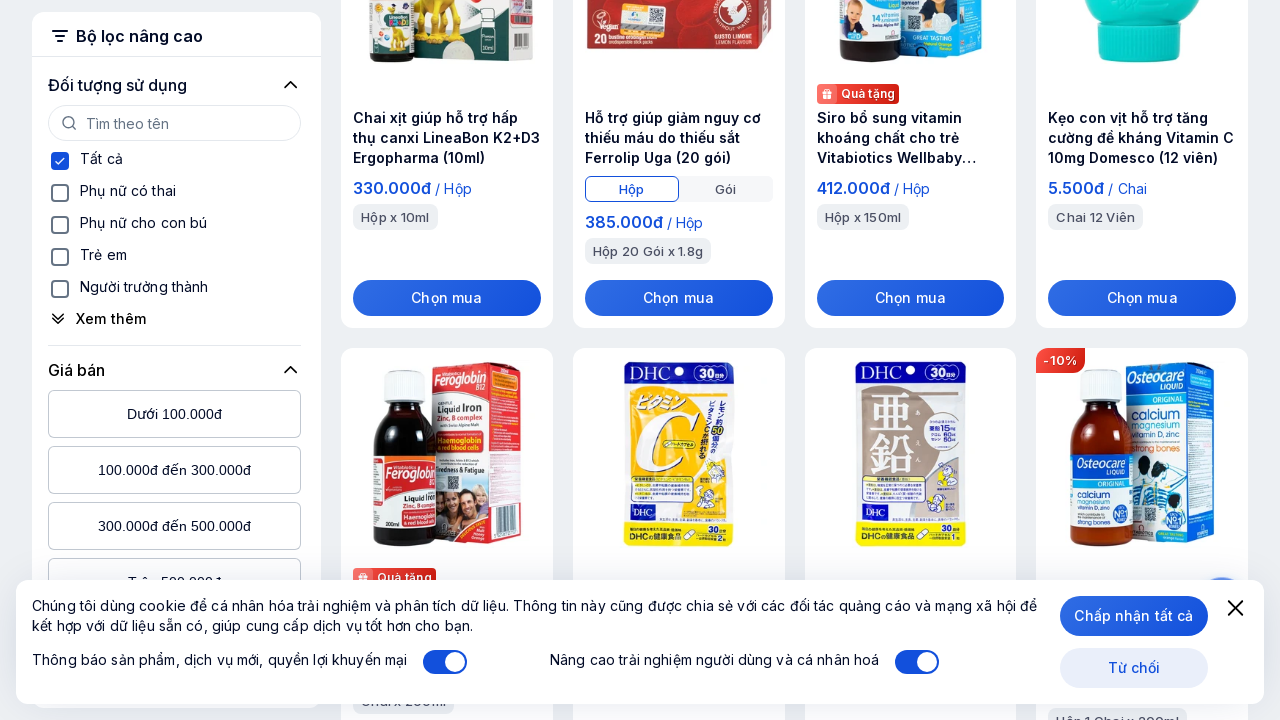

Clicked 'Xem thêm' (Load more) button - iteration 6 at (794, 361) on button >> nth=97
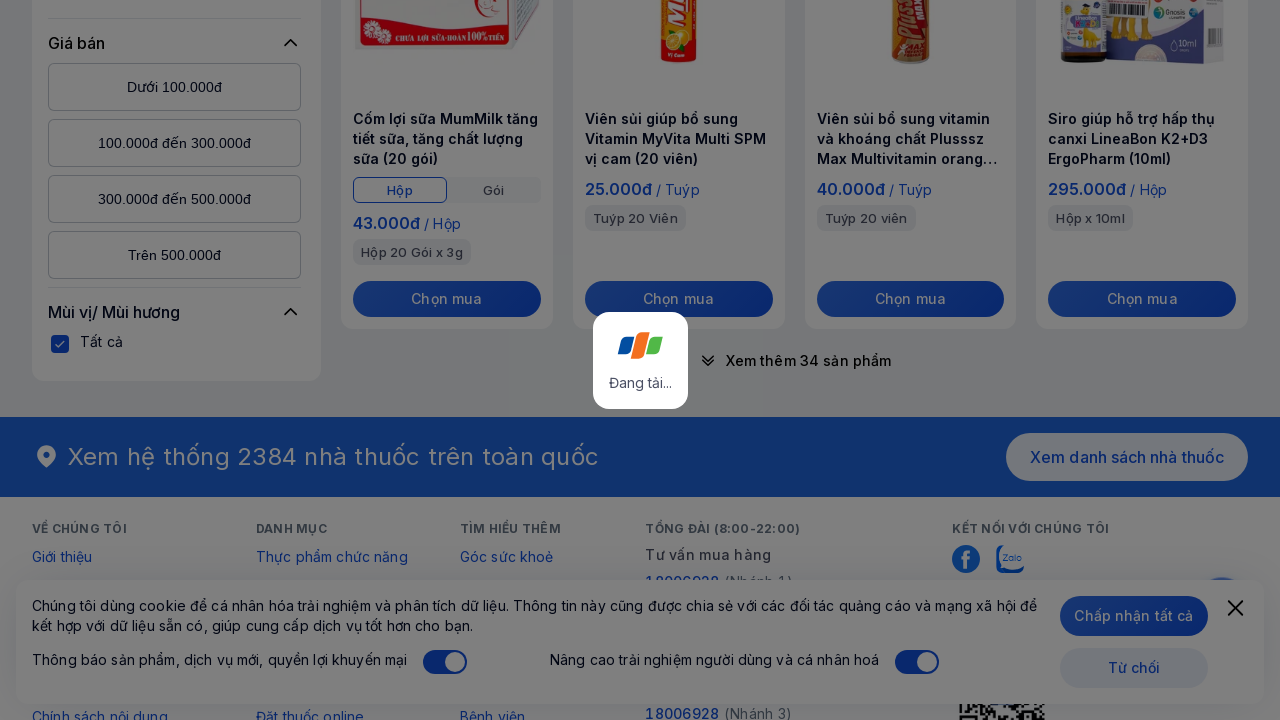

Waited 500ms for products to load
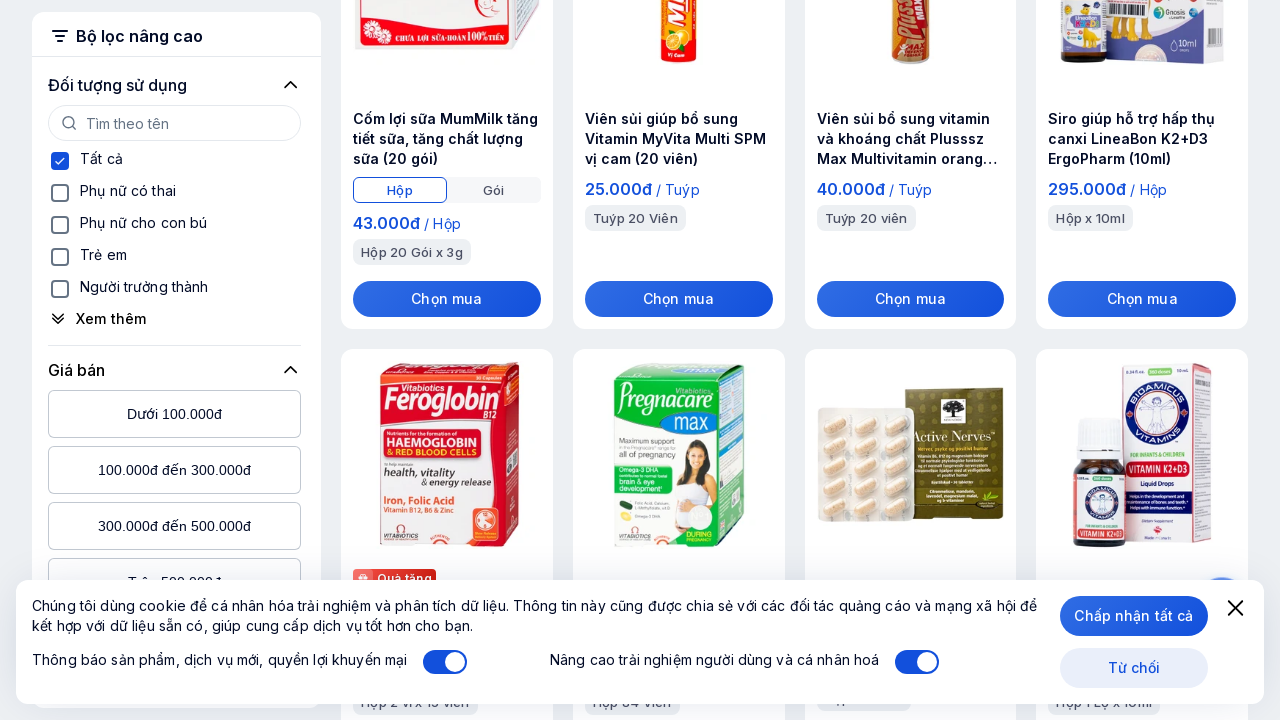

Clicked 'Xem thêm' (Load more) button - iteration 7 at (794, 360) on button >> nth=105
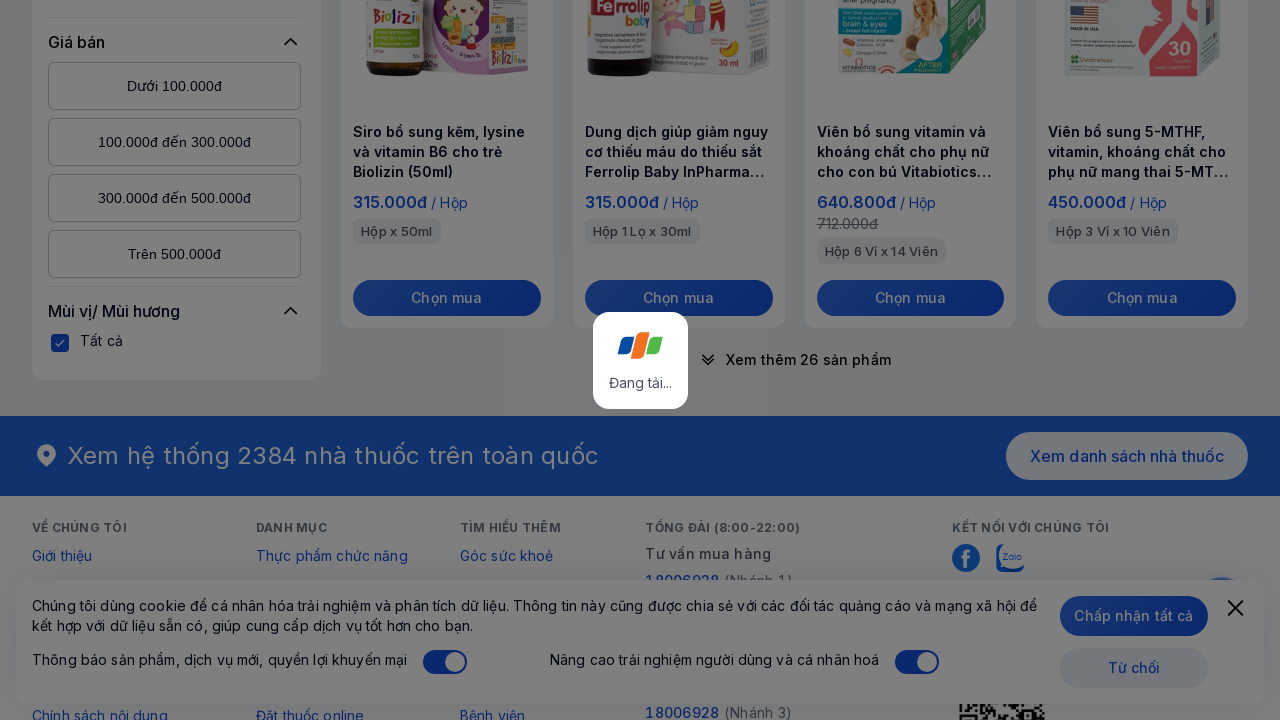

Waited 500ms for products to load
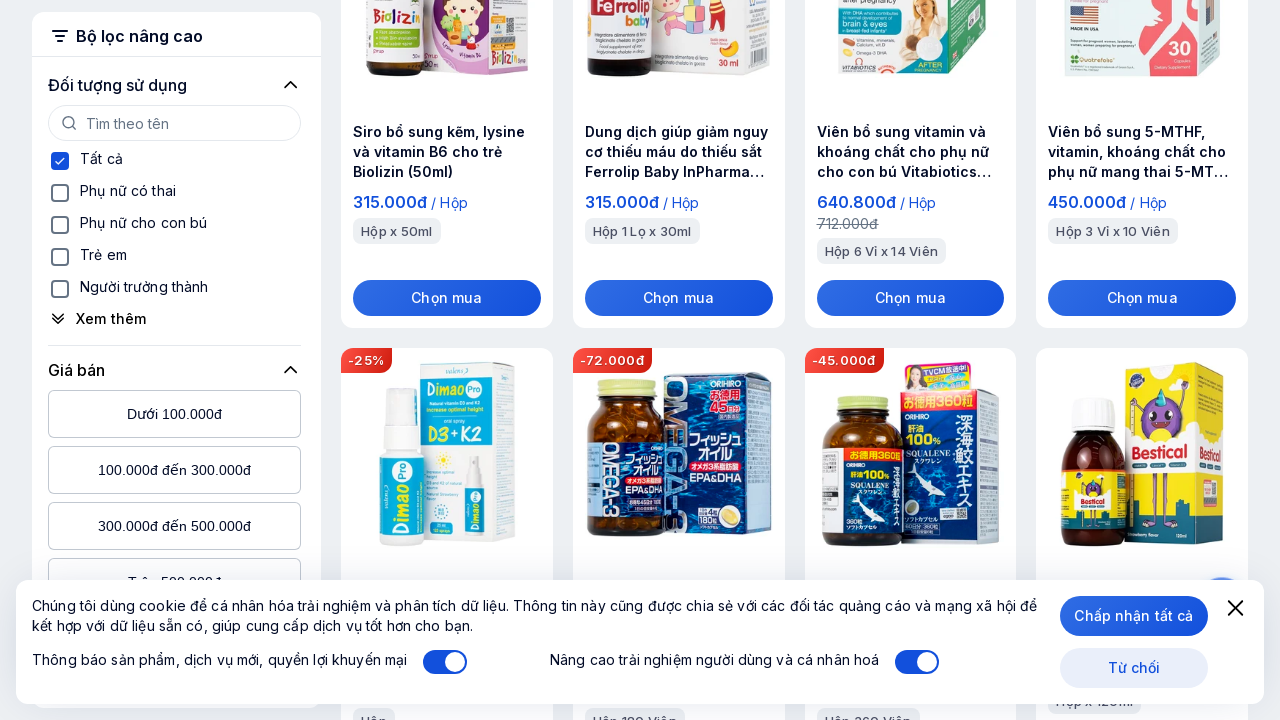

Clicked 'Xem thêm' (Load more) button - iteration 8 at (794, 361) on button >> nth=113
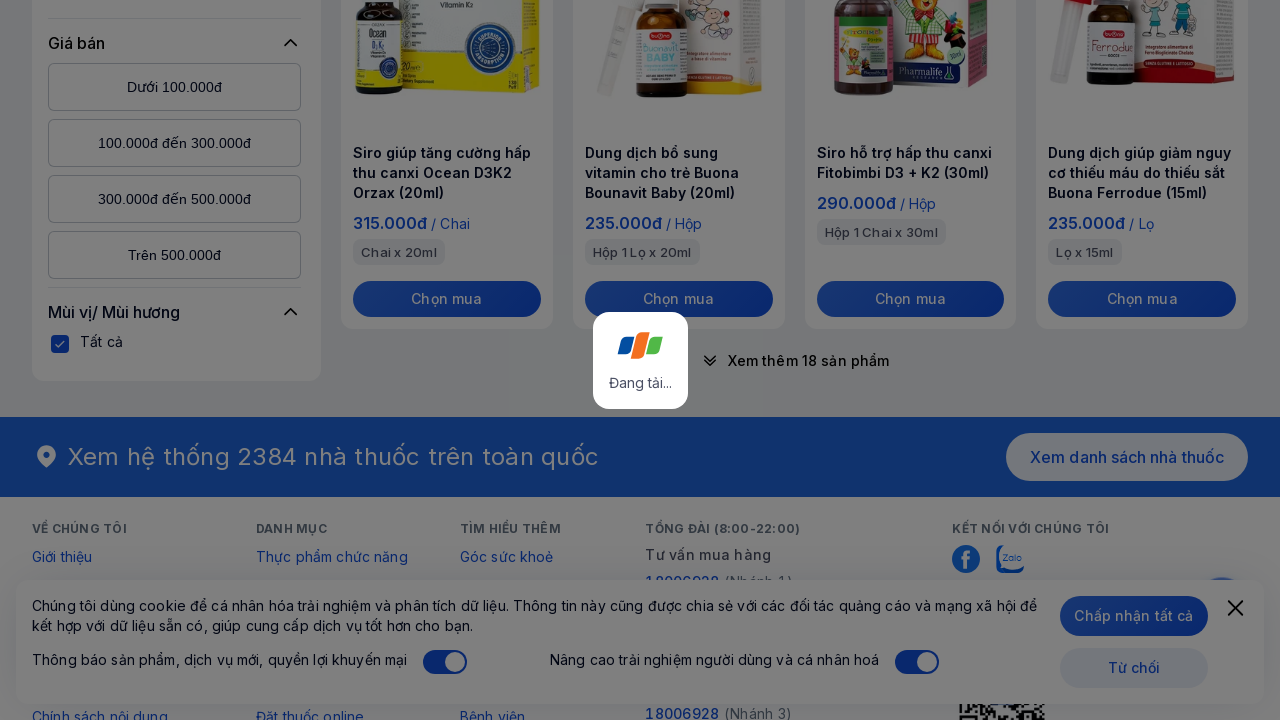

Waited 500ms for products to load
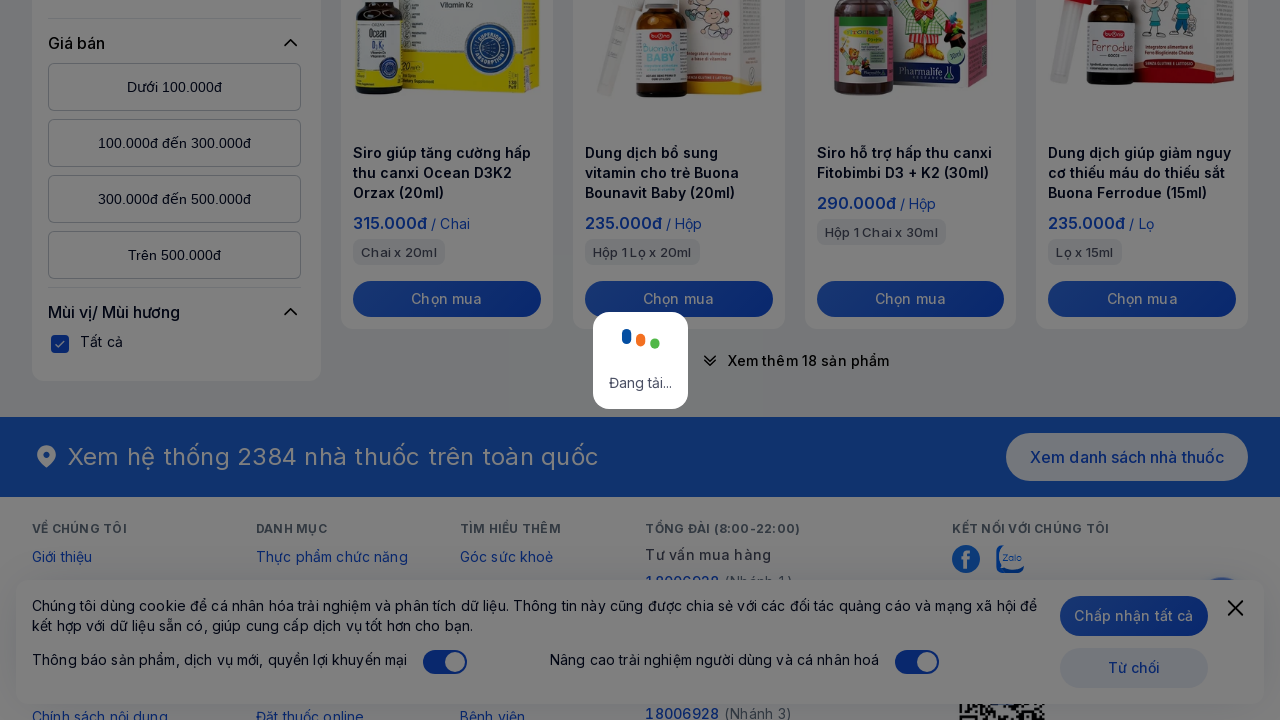

Clicked 'Xem thêm' (Load more) button - iteration 9 at (794, 360) on button >> nth=128
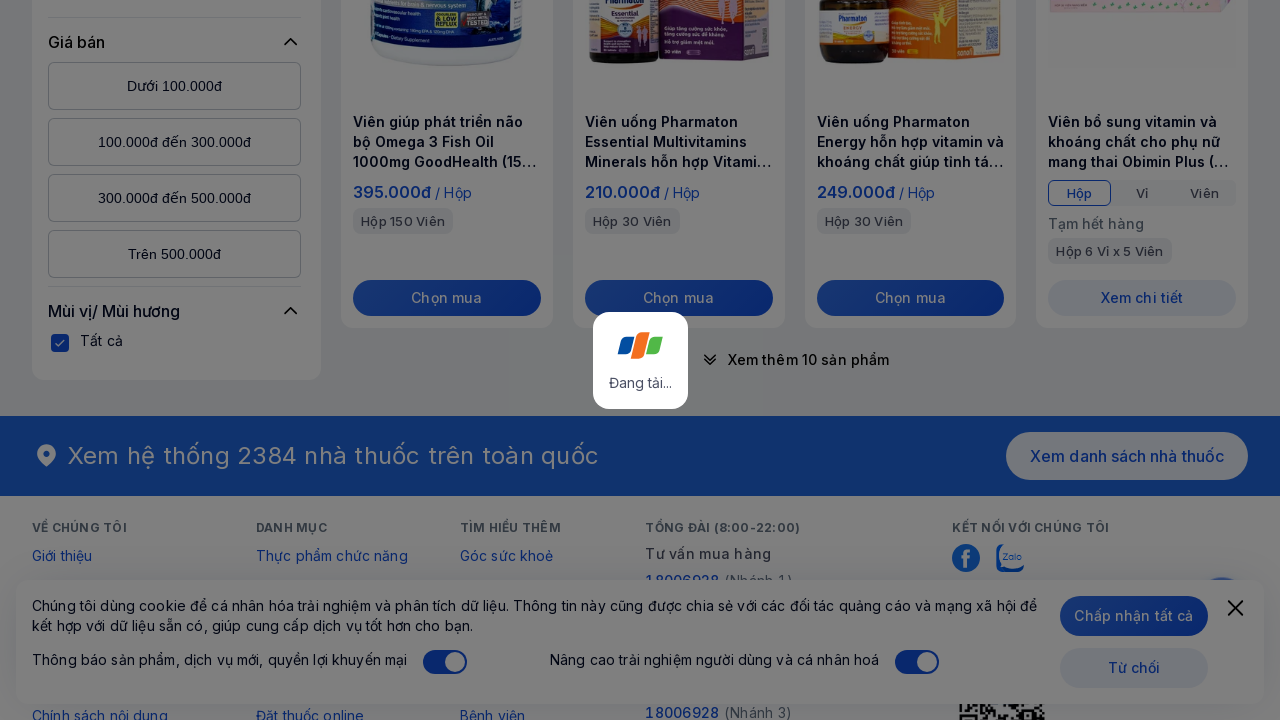

Waited 500ms for products to load
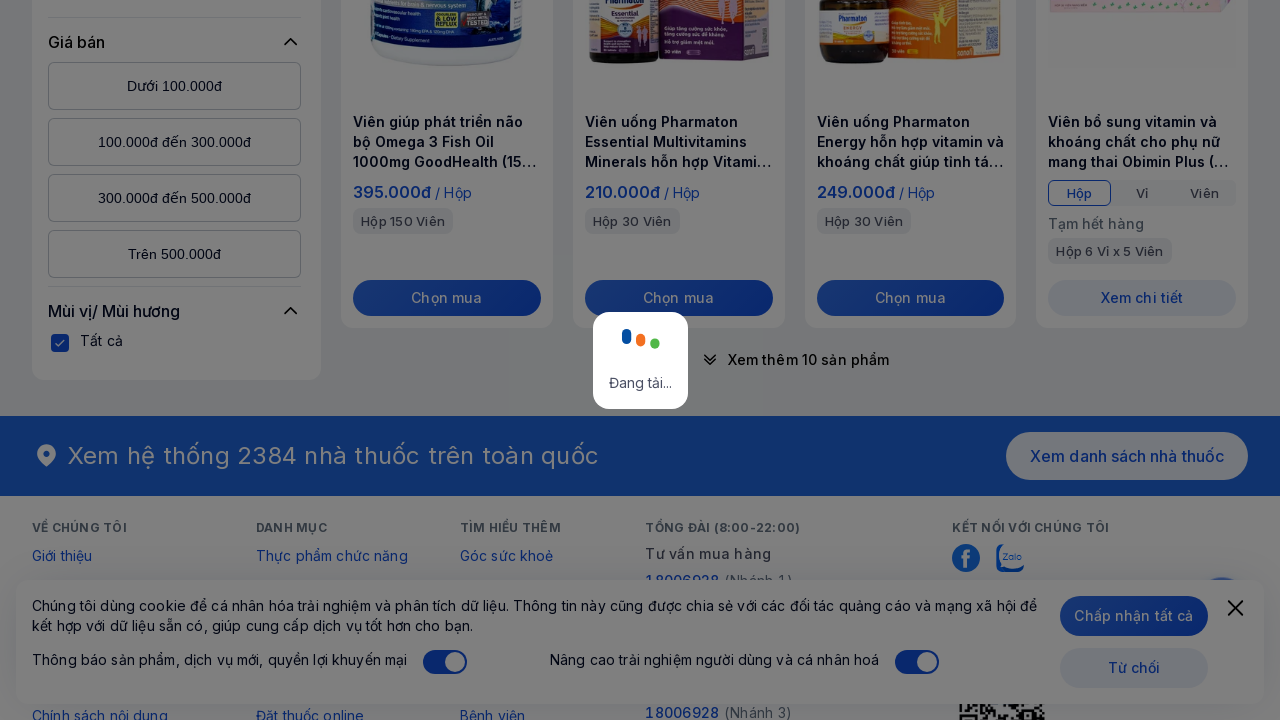

Clicked 'Xem thêm' (Load more) button - iteration 10 at (794, 361) on button >> nth=138
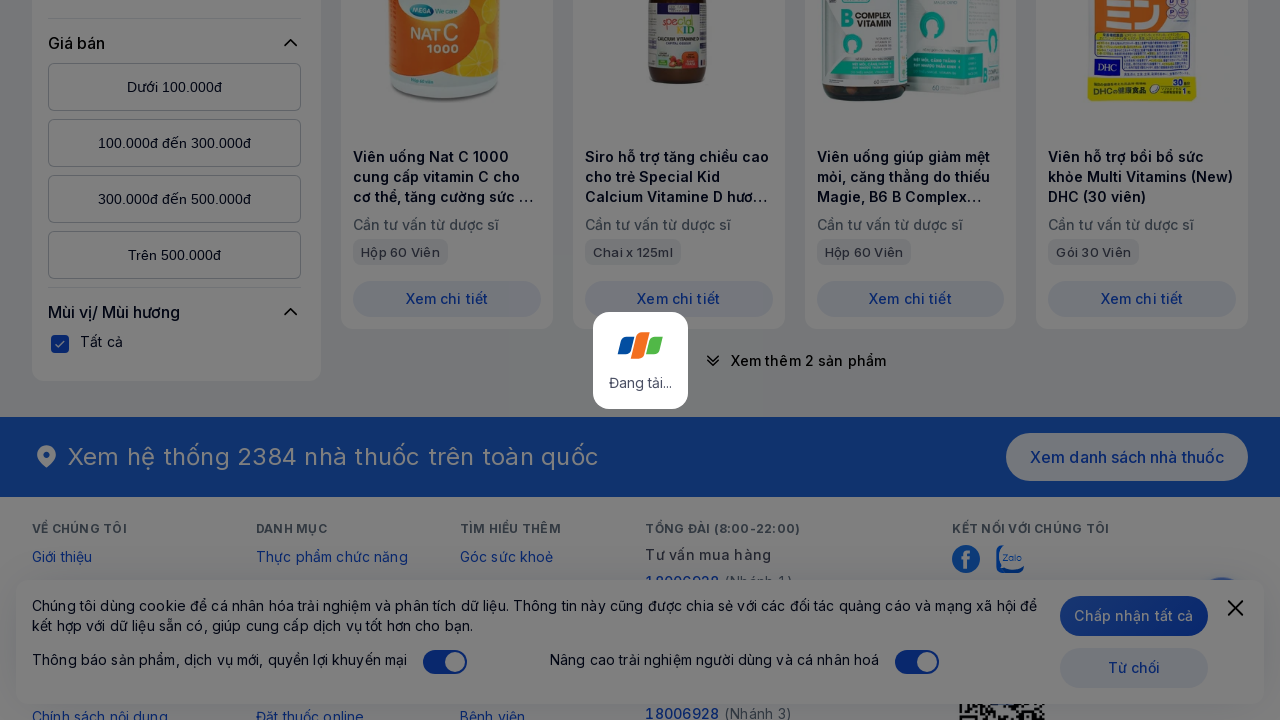

Waited 500ms for products to load
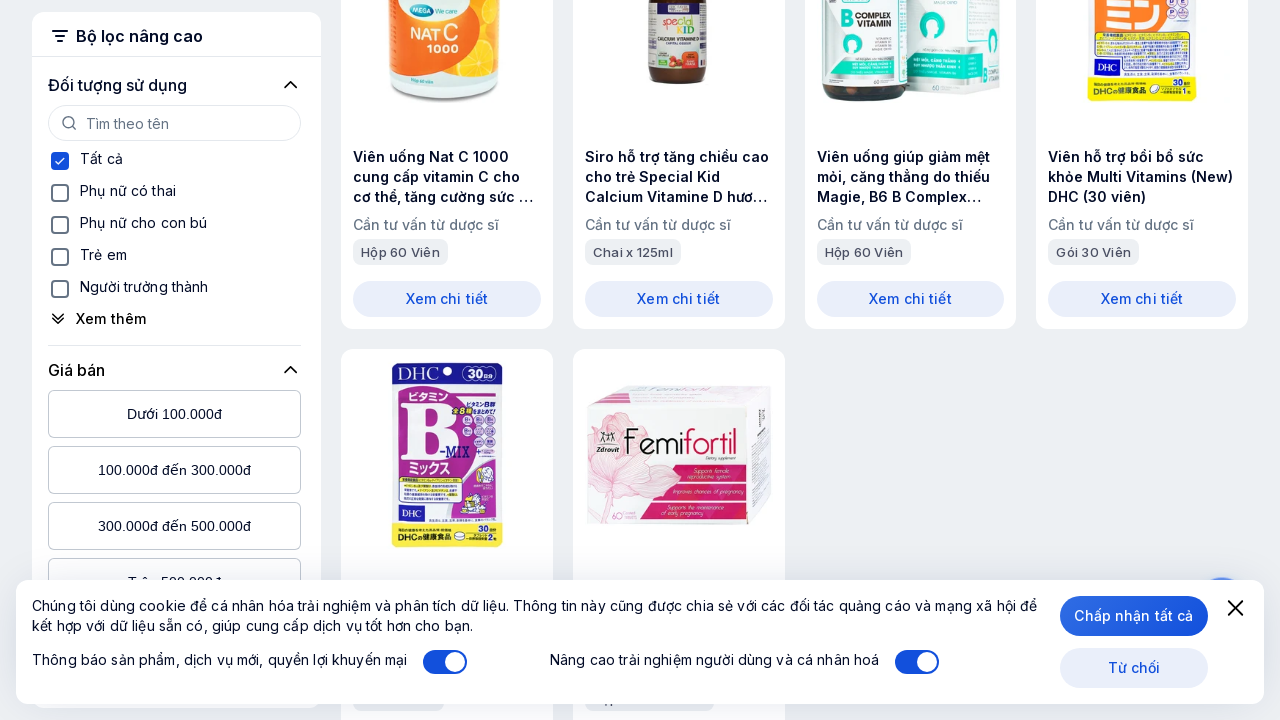

Scrolled down 50 times to load additional content
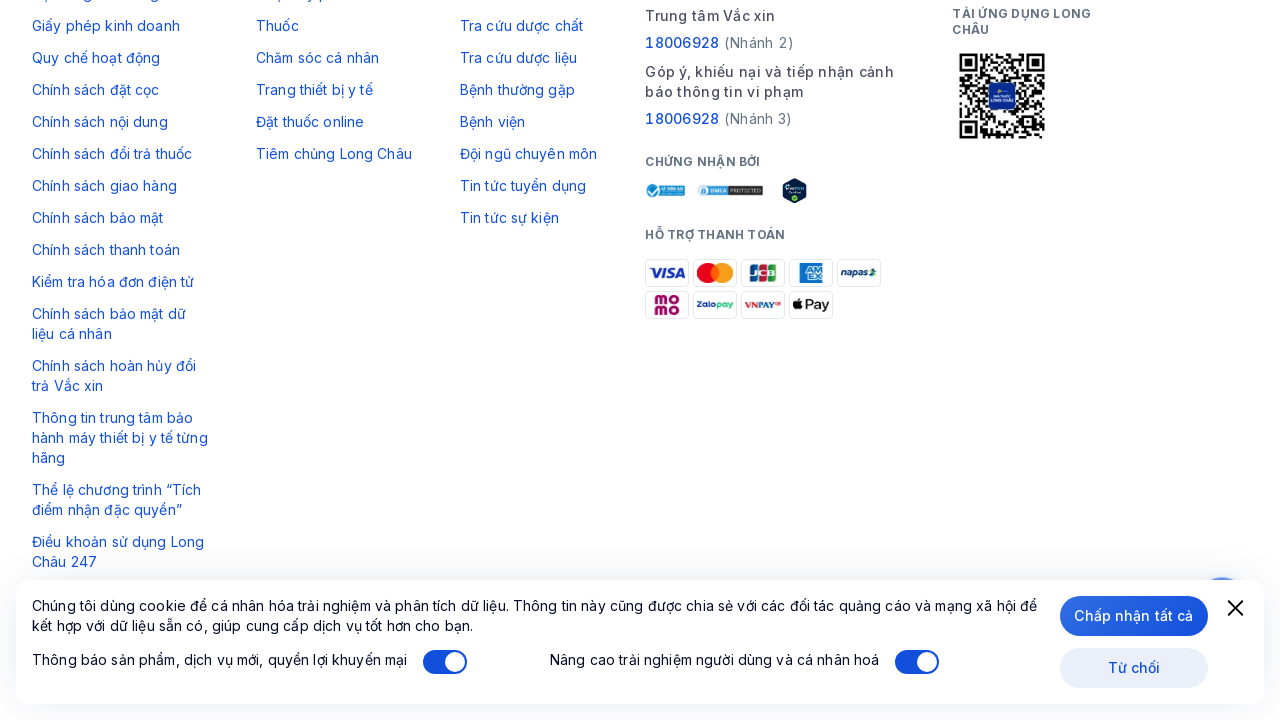

Waited 1 second for all content to finish loading
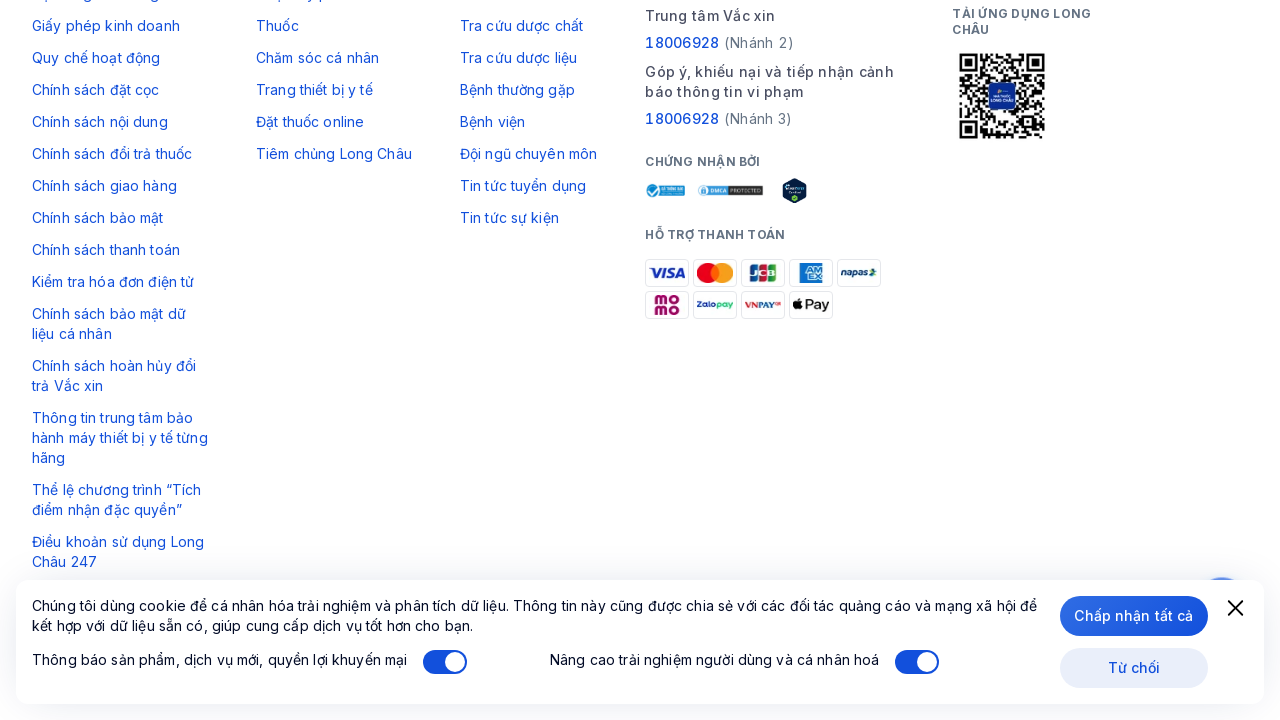

Verified products are displayed by finding 'Chọn mua' (Add to cart) buttons
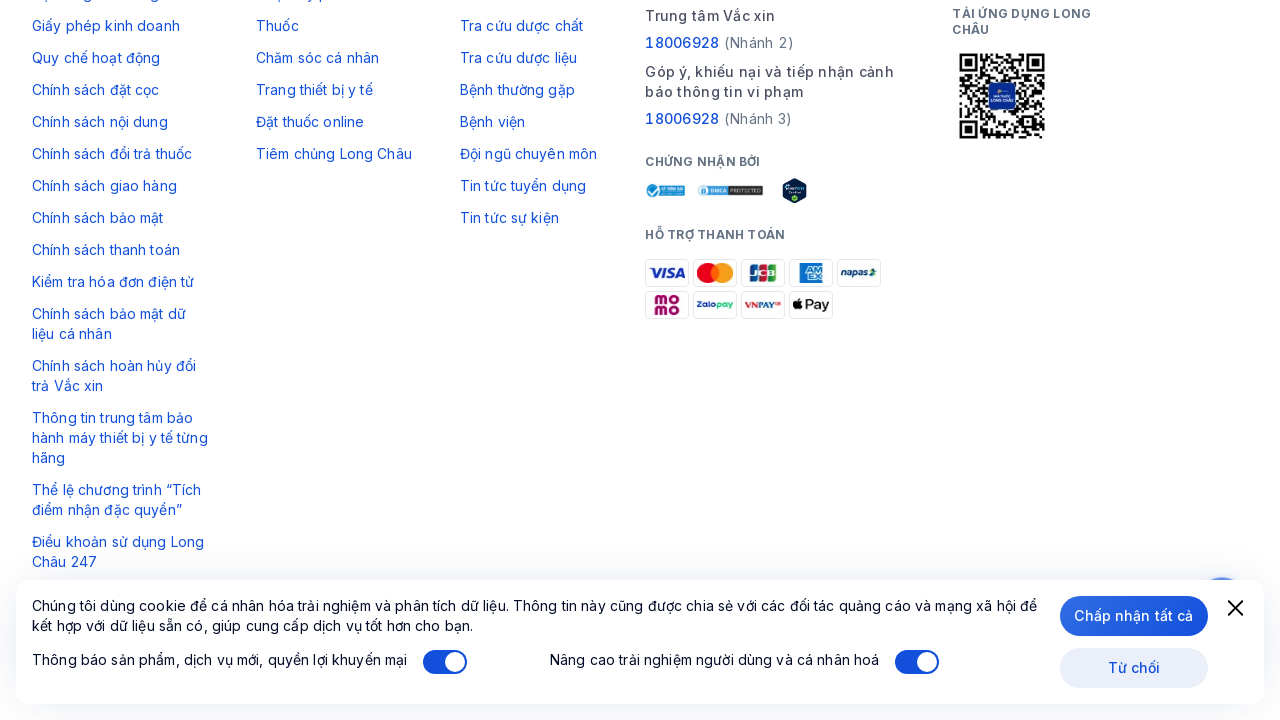

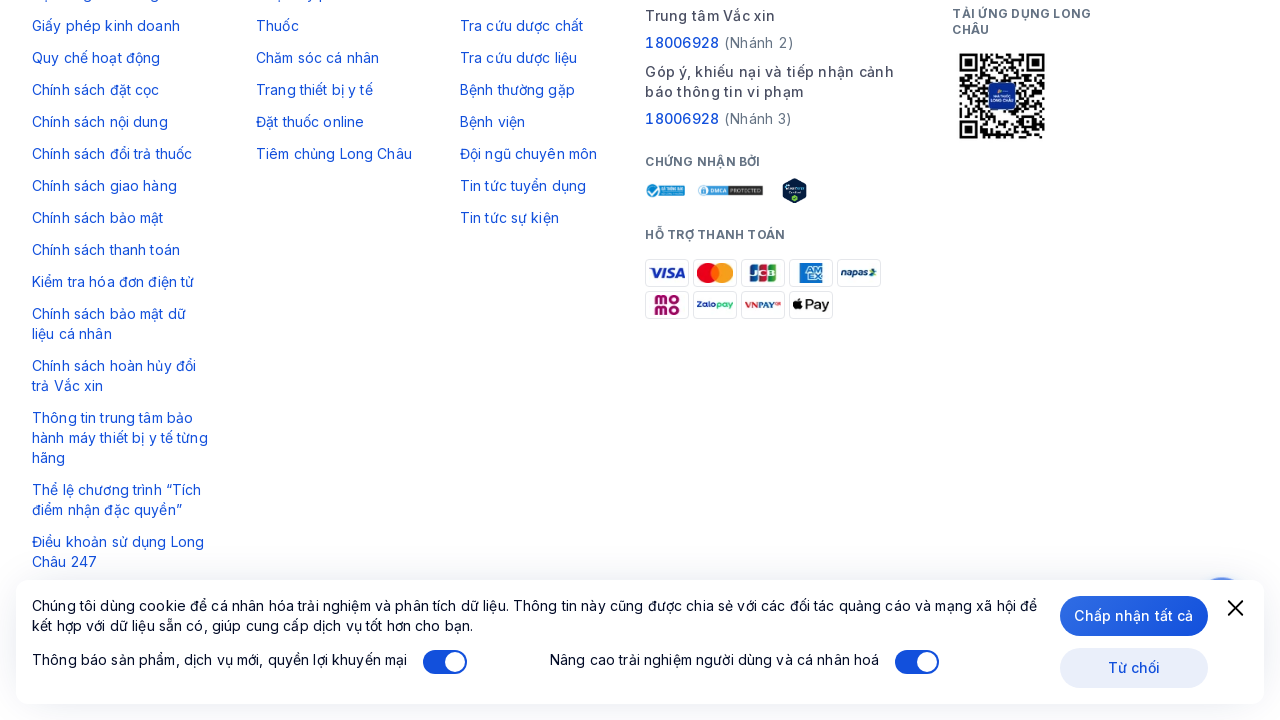